Tests navigation to the API documentation page by clicking the API link in the navbar

Starting URL: https://playwright.dev/

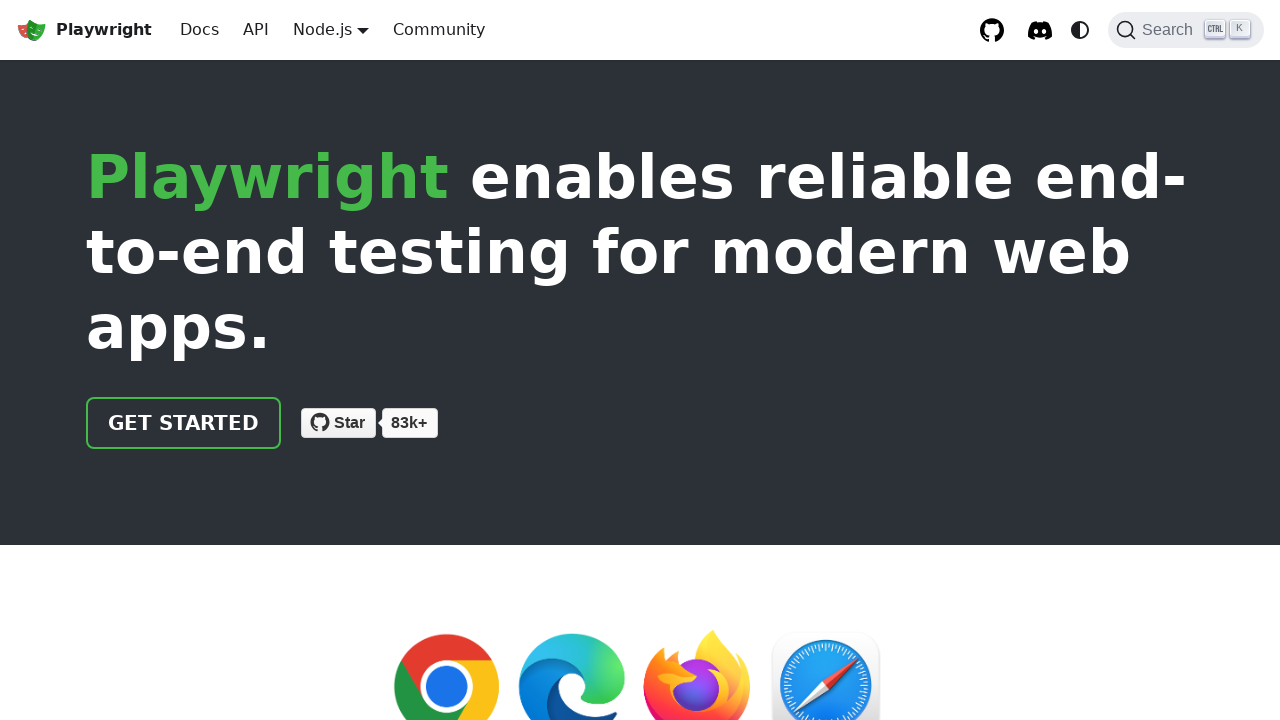

Clicked API link in the navbar at (256, 30) on xpath=//*[contains(@class,"navbar") and text() = "API"]
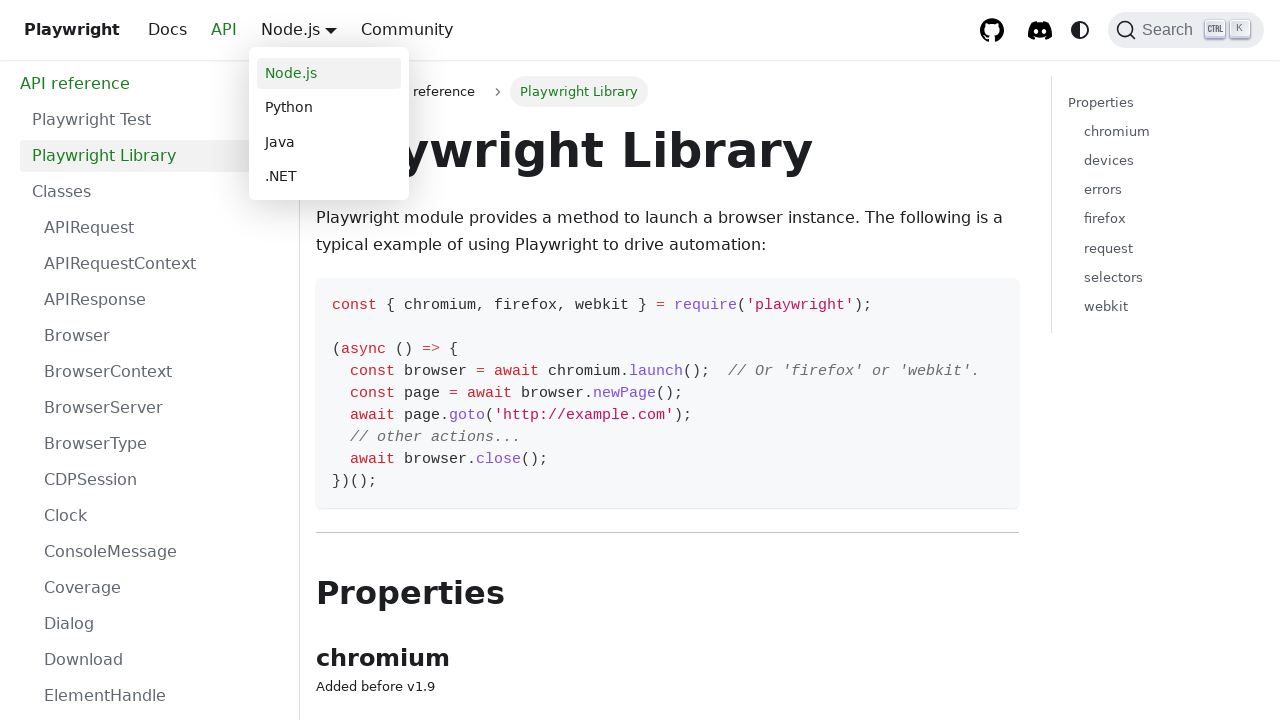

Navigation to API documentation page completed
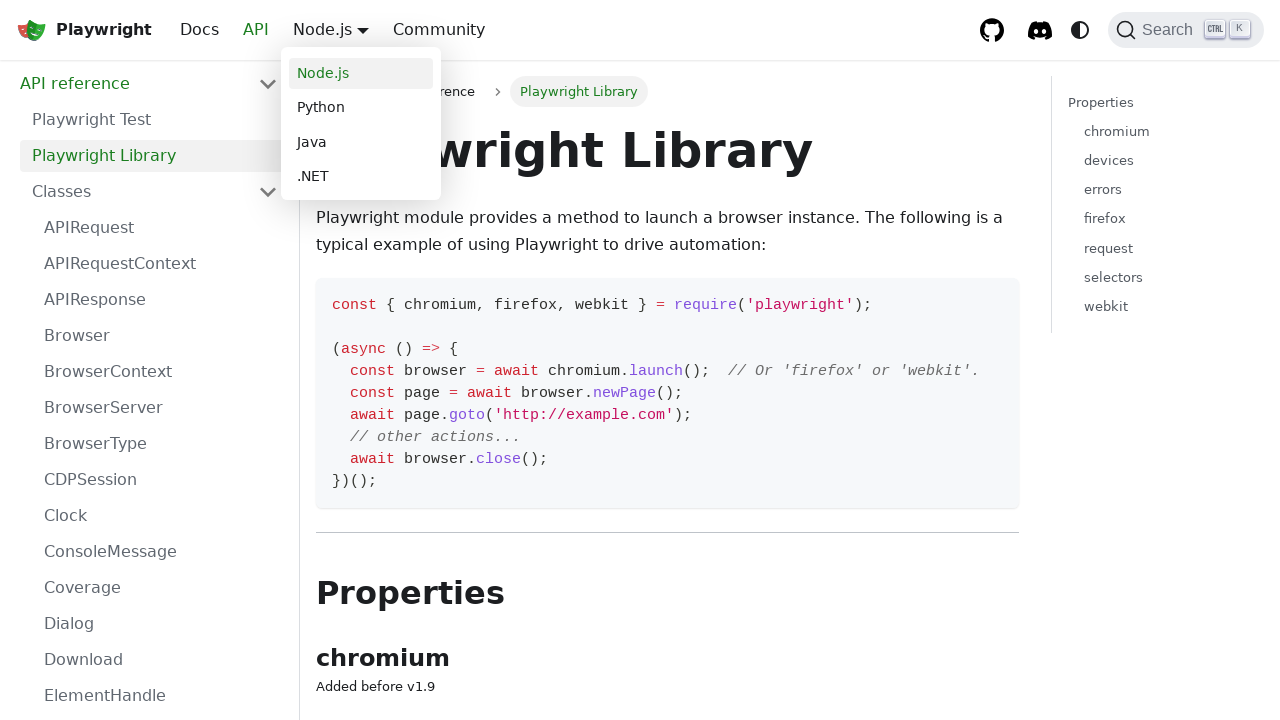

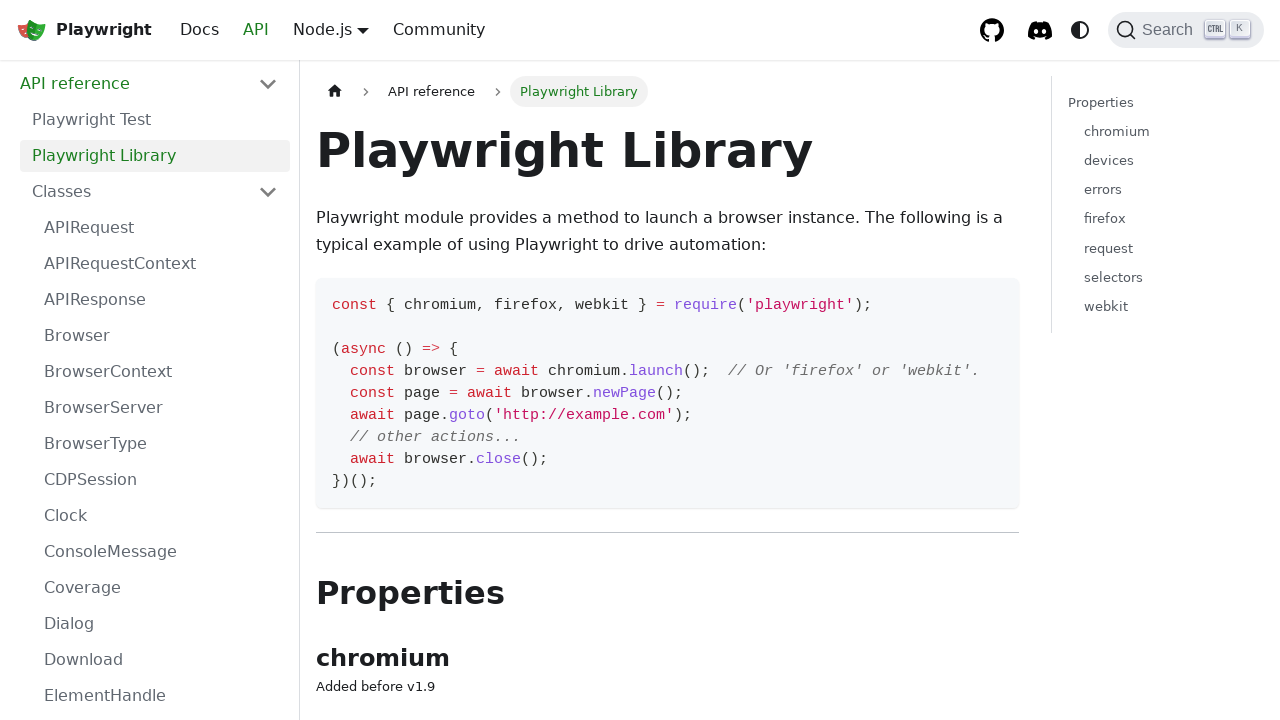